Tests multi-level navigation menu by hovering over menu items to reveal submenus and clicking on a nested menu item

Starting URL: https://demoqa.com/menu

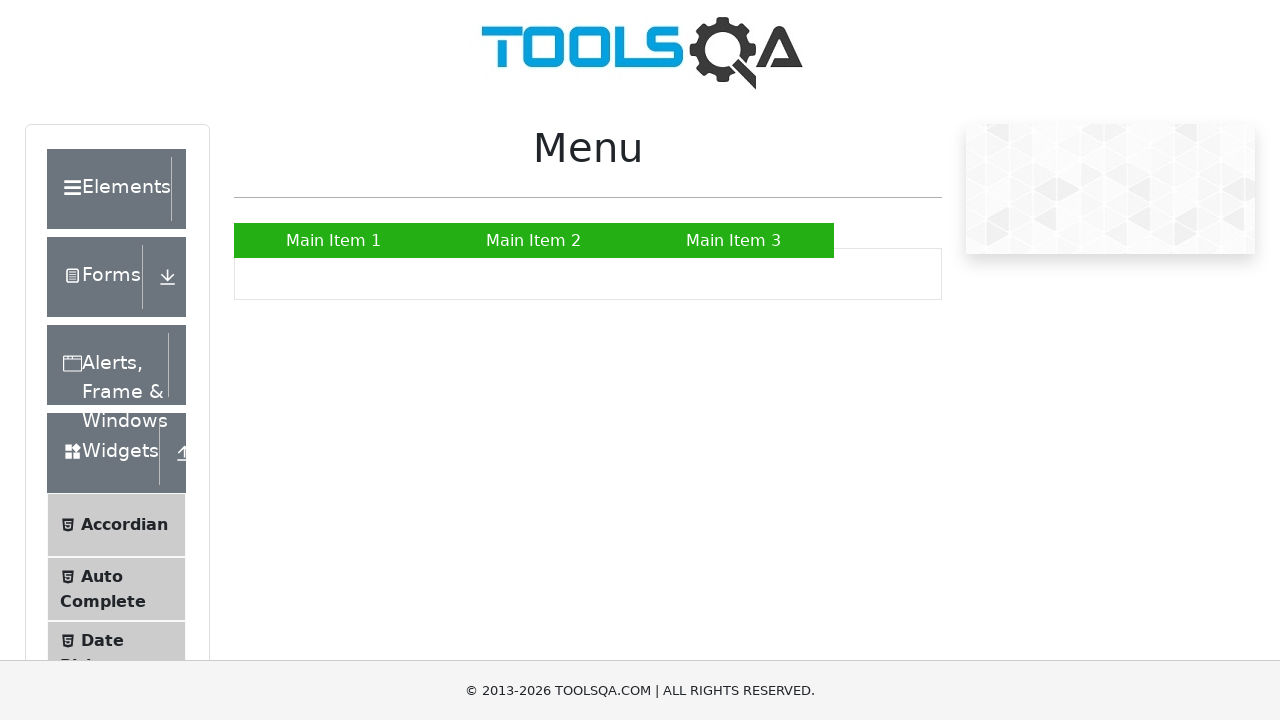

Hovered over Main Item 2 to reveal submenu at (534, 240) on xpath=//*[@id='nav']//a[text()='Main Item 2']
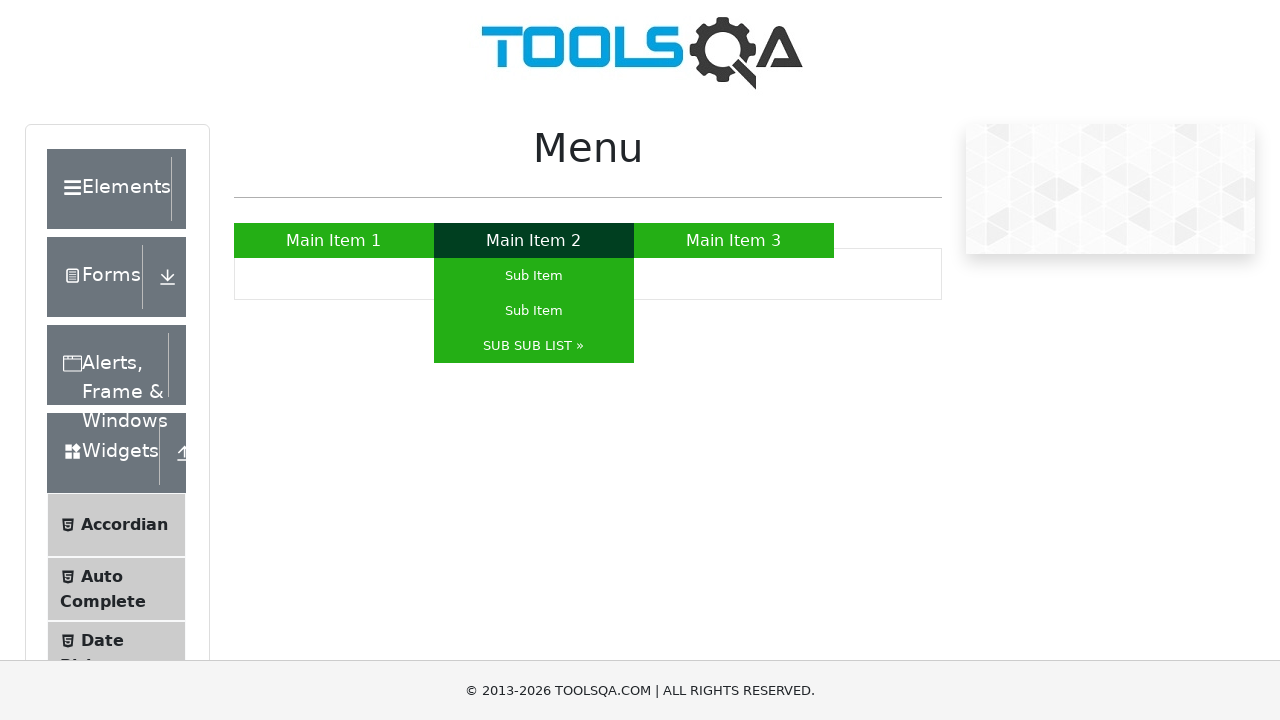

Hovered over SUB SUB LIST to reveal nested submenu at (534, 346) on xpath=//*[@id='nav']//a[text()='SUB SUB LIST »']
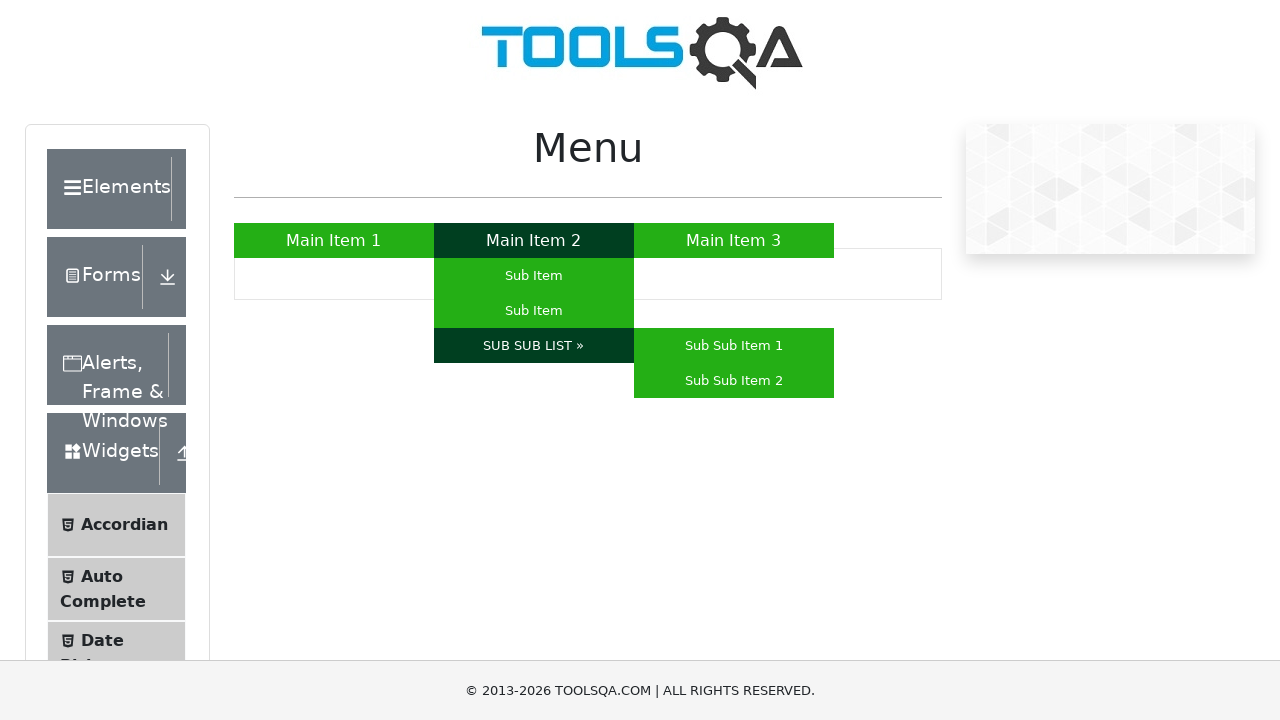

Clicked on Sub Sub Item 2 nested menu item at (734, 380) on xpath=//*[@id='nav']//a[text()='Sub Sub Item 2']
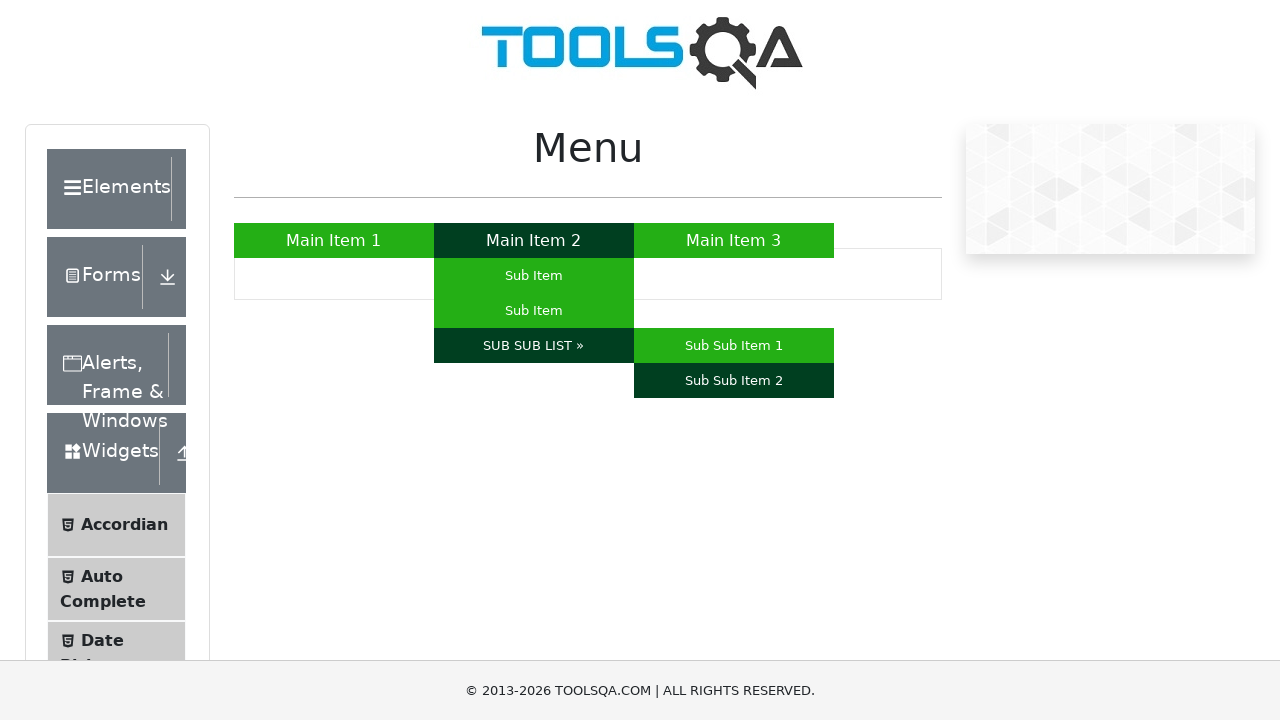

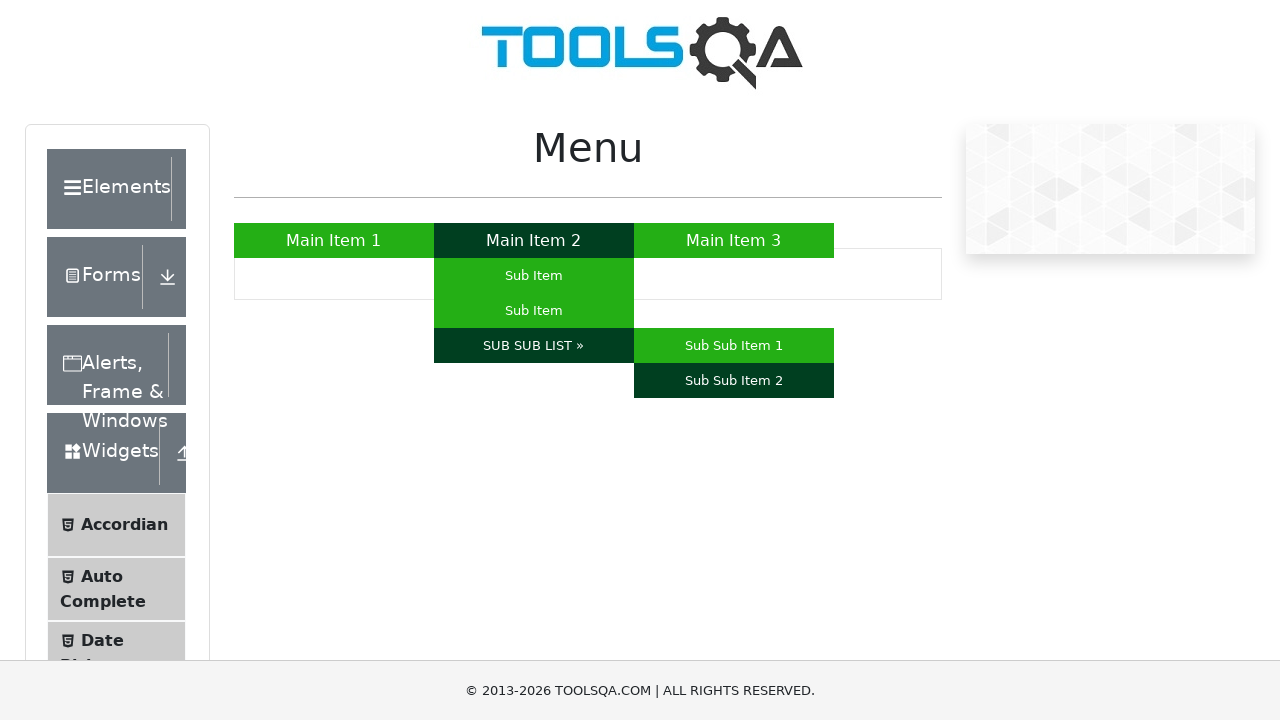